Tests GitHub's advanced search form by filling in search criteria (search term, repository owner, date range, and programming language) and submitting the form to search for repositories.

Starting URL: https://github.com/search/advanced

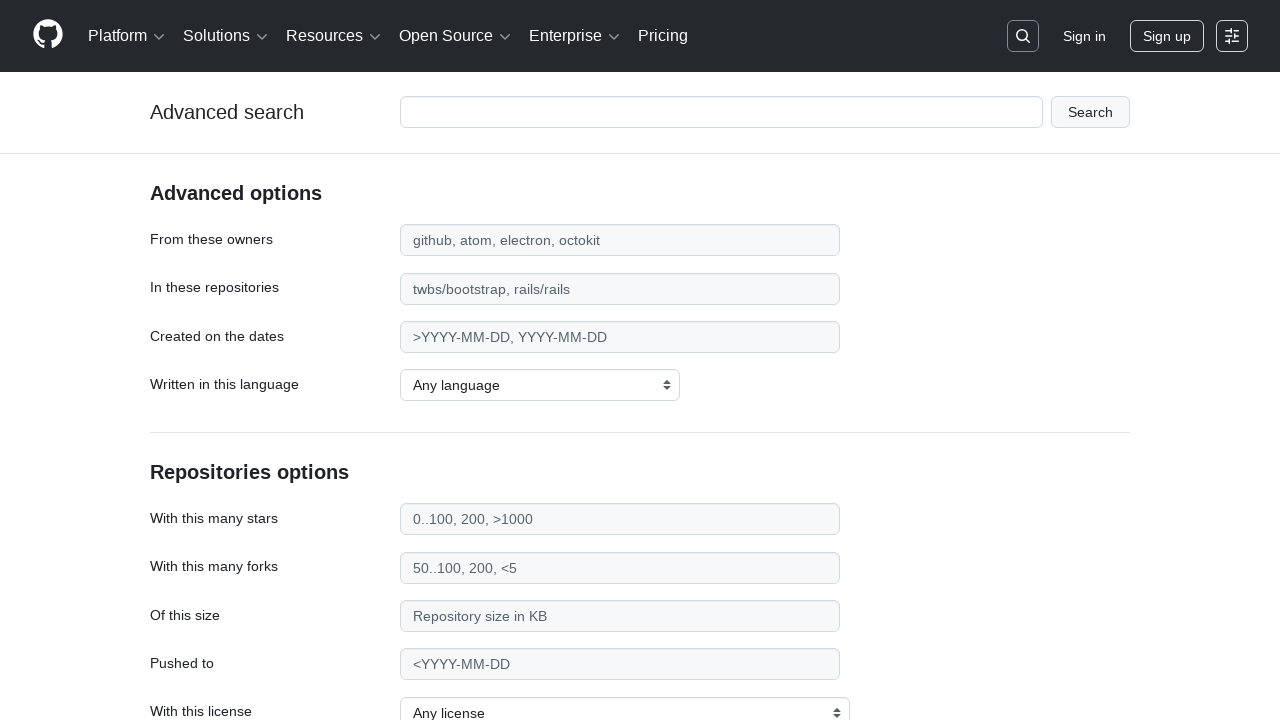

Filled search term field with 'playwright-test' on #adv_code_search input.js-advanced-search-input
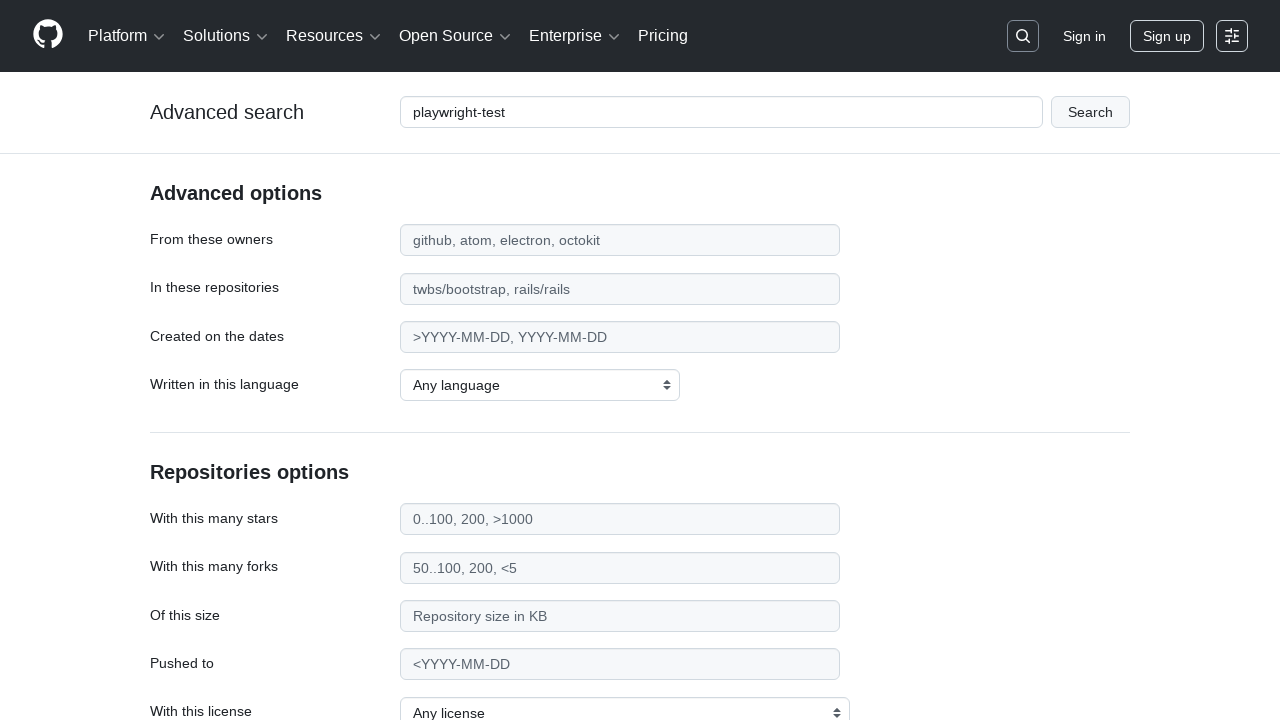

Filled repository owner field with 'microsoft' on #search_from
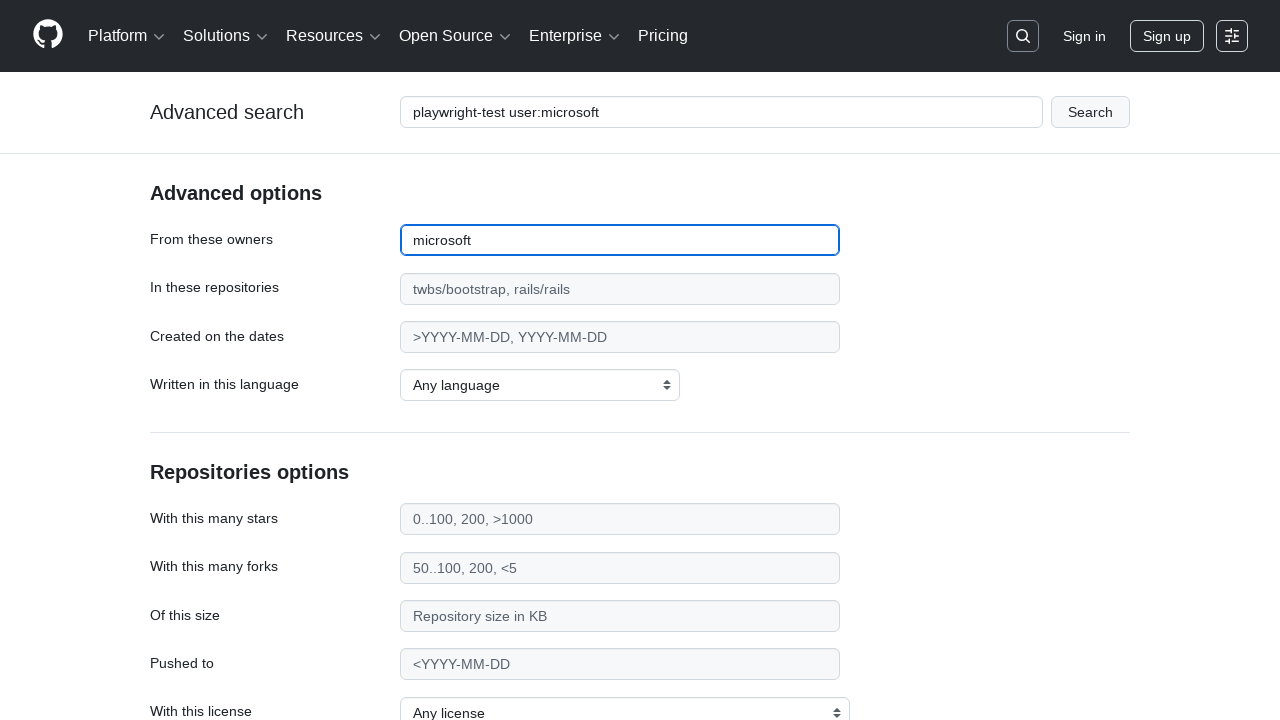

Filled date filter field with '>2020' on #search_date
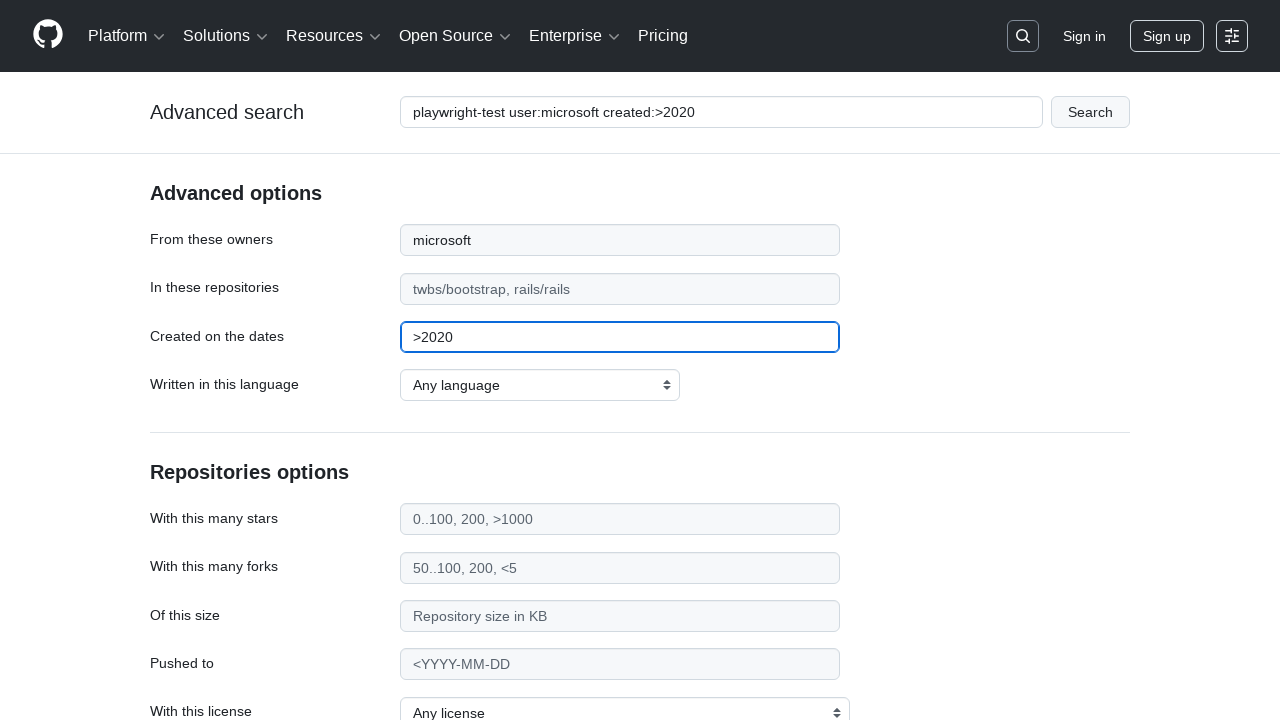

Selected 'TypeScript' from programming language dropdown on select#search_language
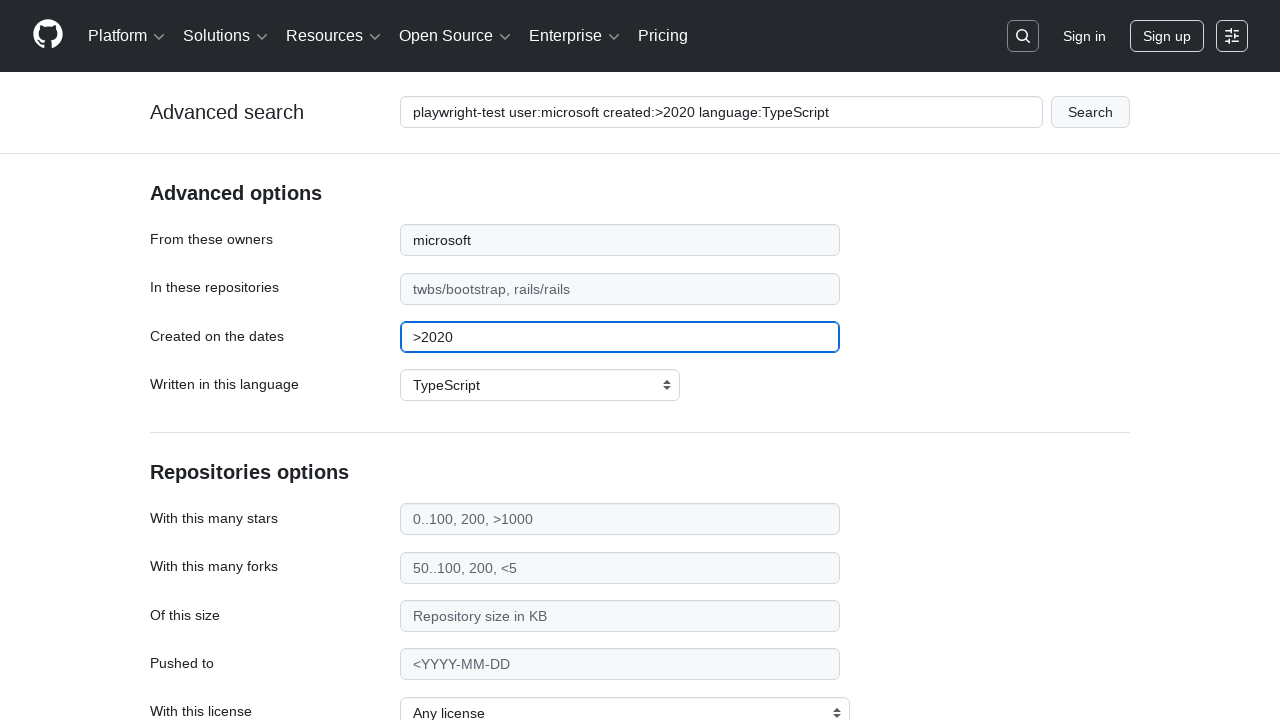

Clicked submit button to search for repositories at (1090, 112) on #adv_code_search button[type="submit"]
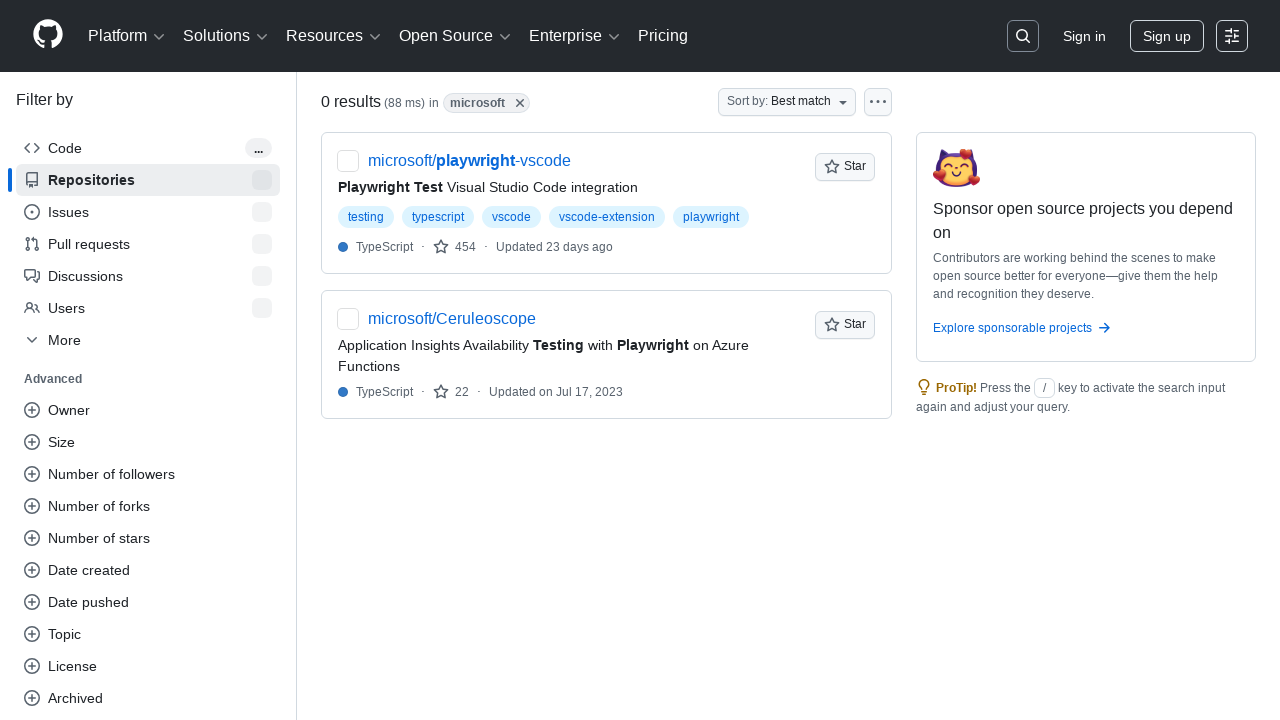

Waited for search results page to load completely
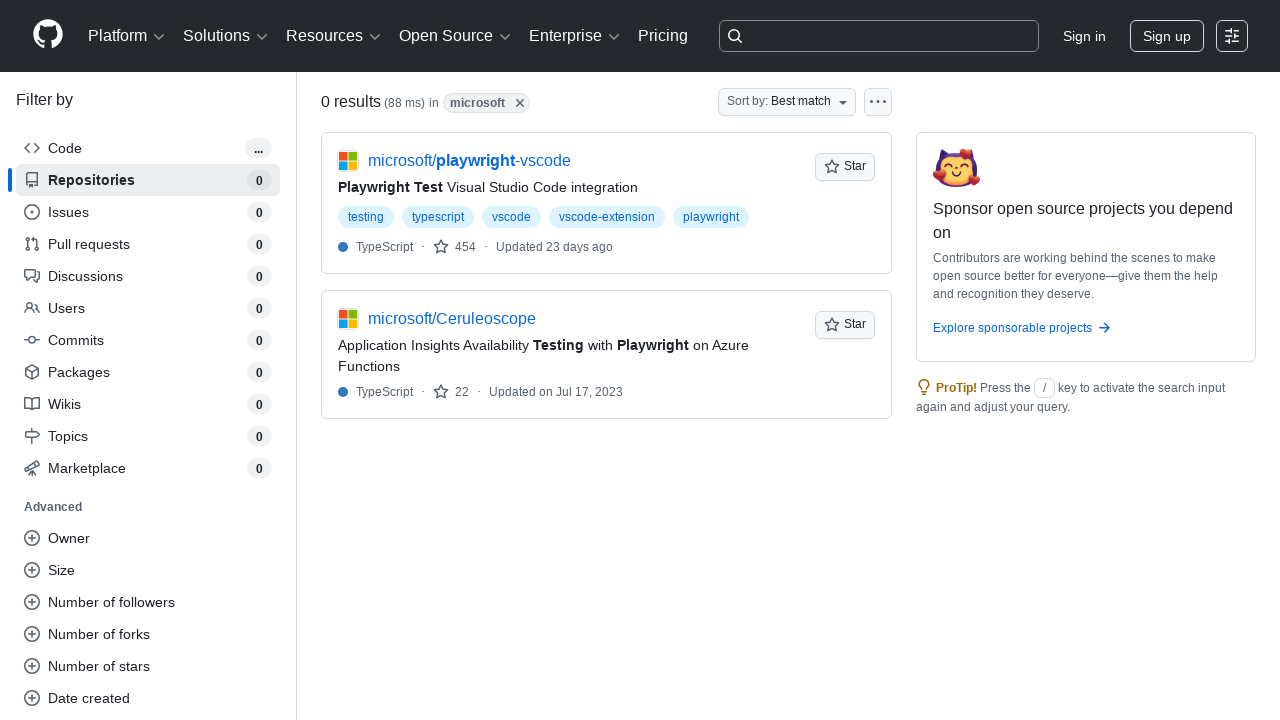

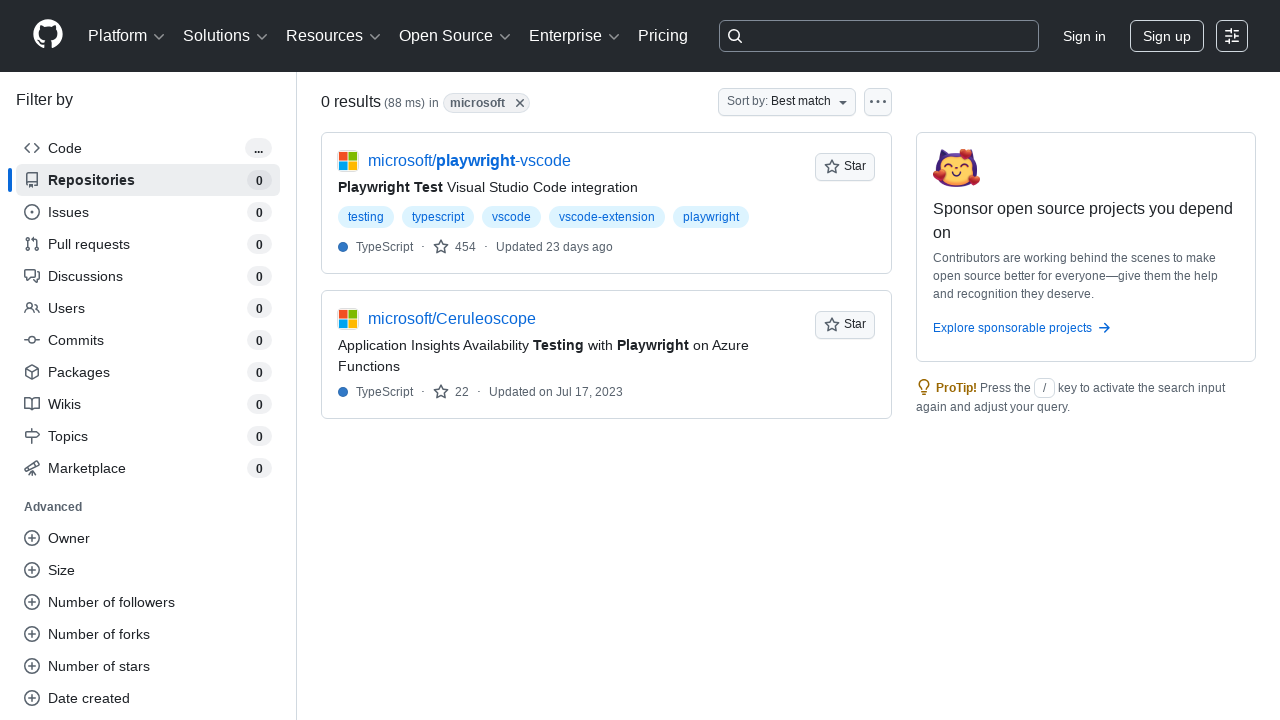